Tests JavaScript alert handling by triggering different types of alerts (alert and confirm dialogs) and accepting or dismissing them

Starting URL: https://rahulshettyacademy.com/AutomationPractice/

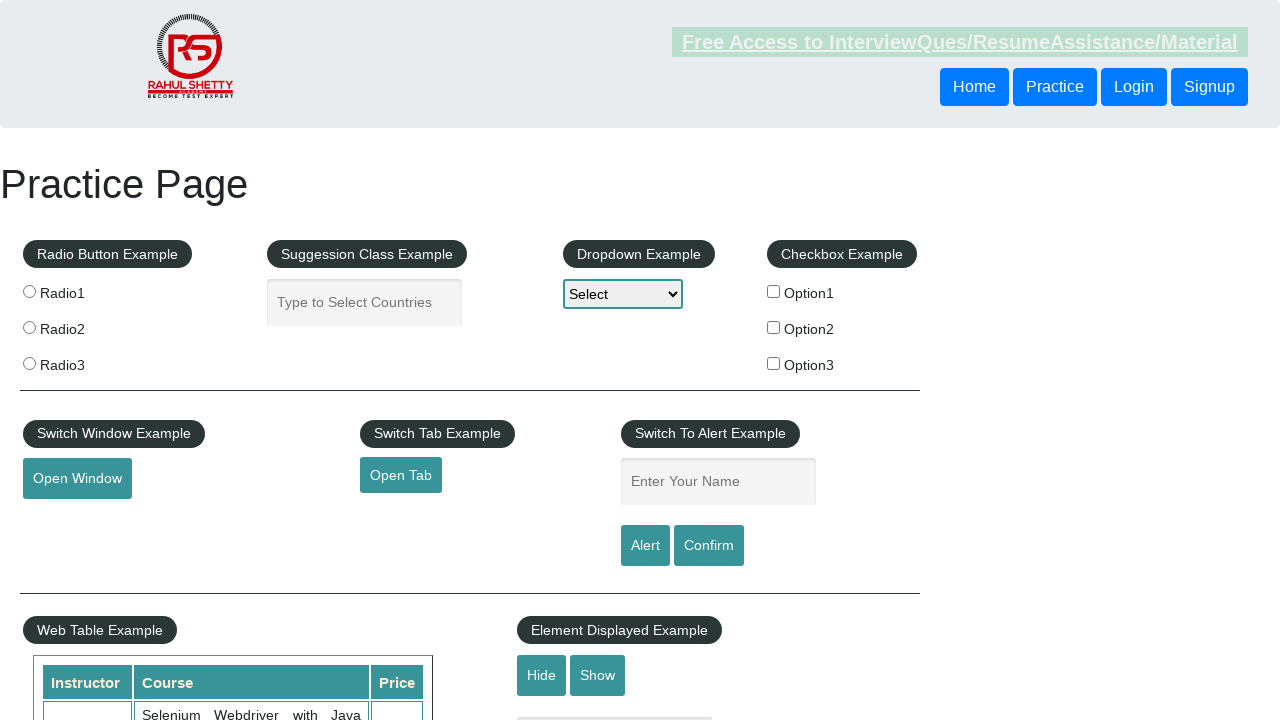

Filled name field with 'AVC' on #name
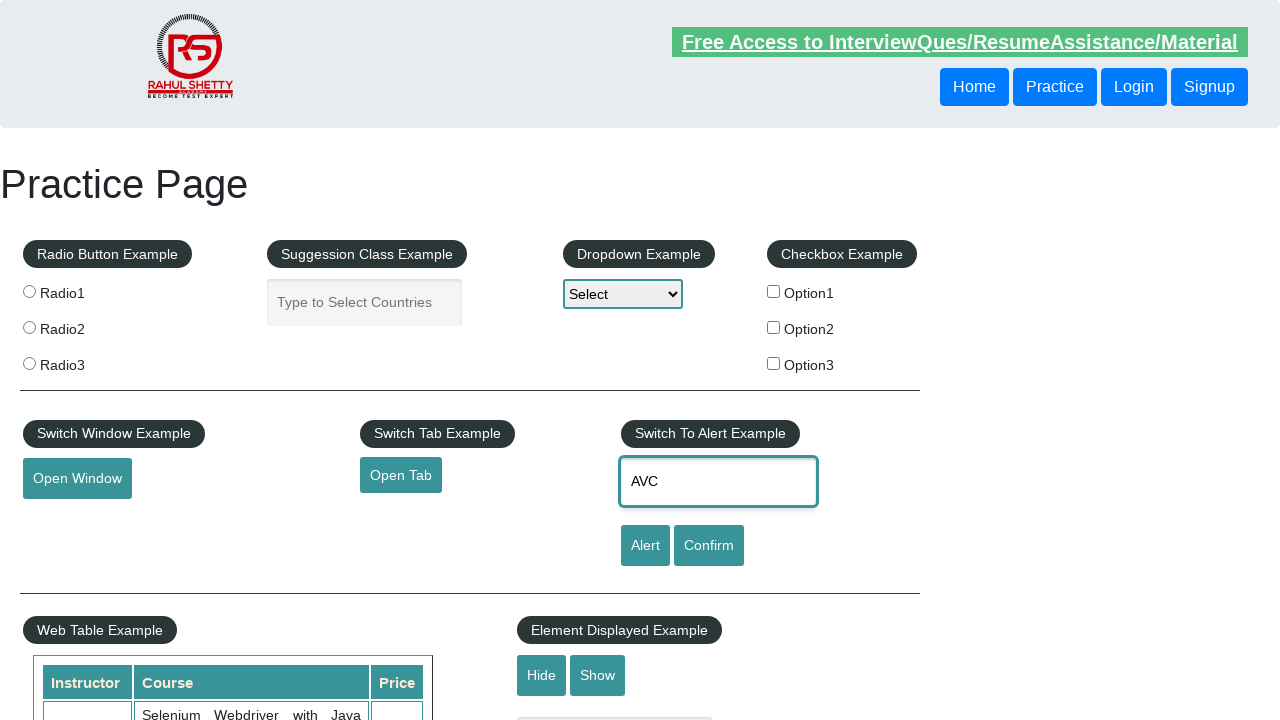

Clicked alert button to trigger alert dialog at (645, 546) on #alertbtn
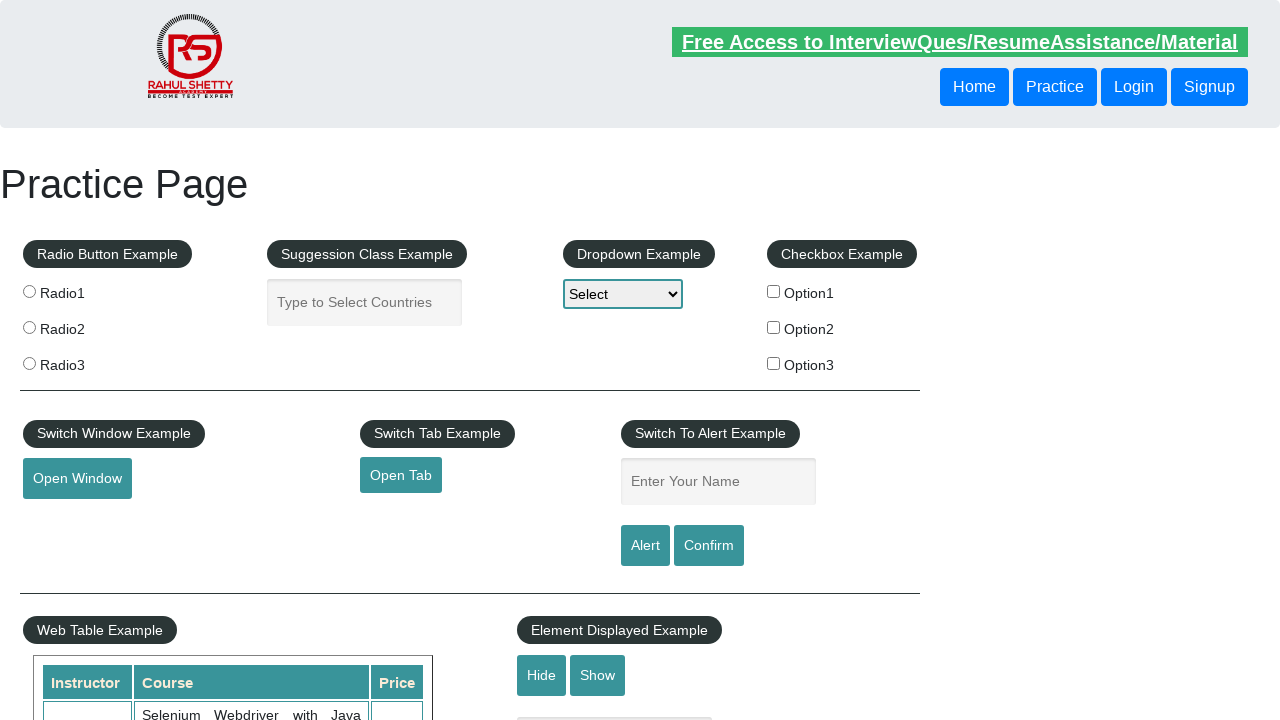

Set up dialog handler to accept alerts
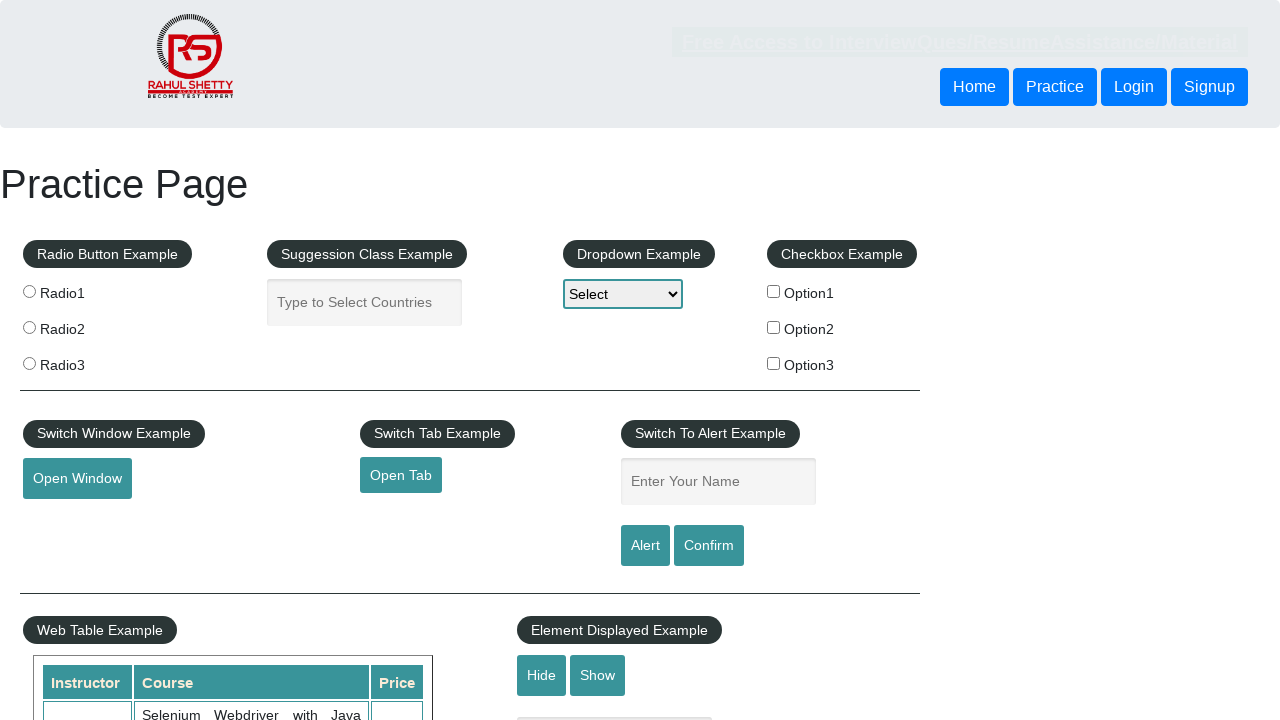

Re-triggered alert button and accepted the alert dialog at (645, 546) on #alertbtn
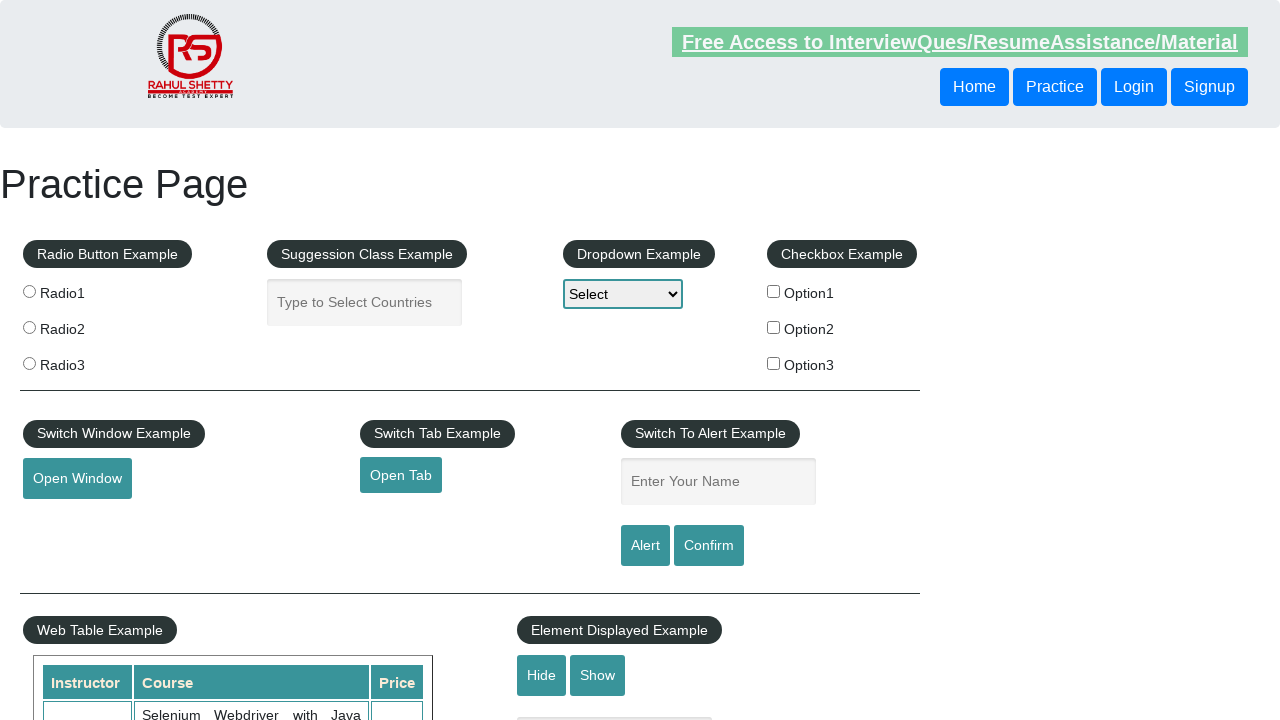

Filled name field with 'ttt' on #name
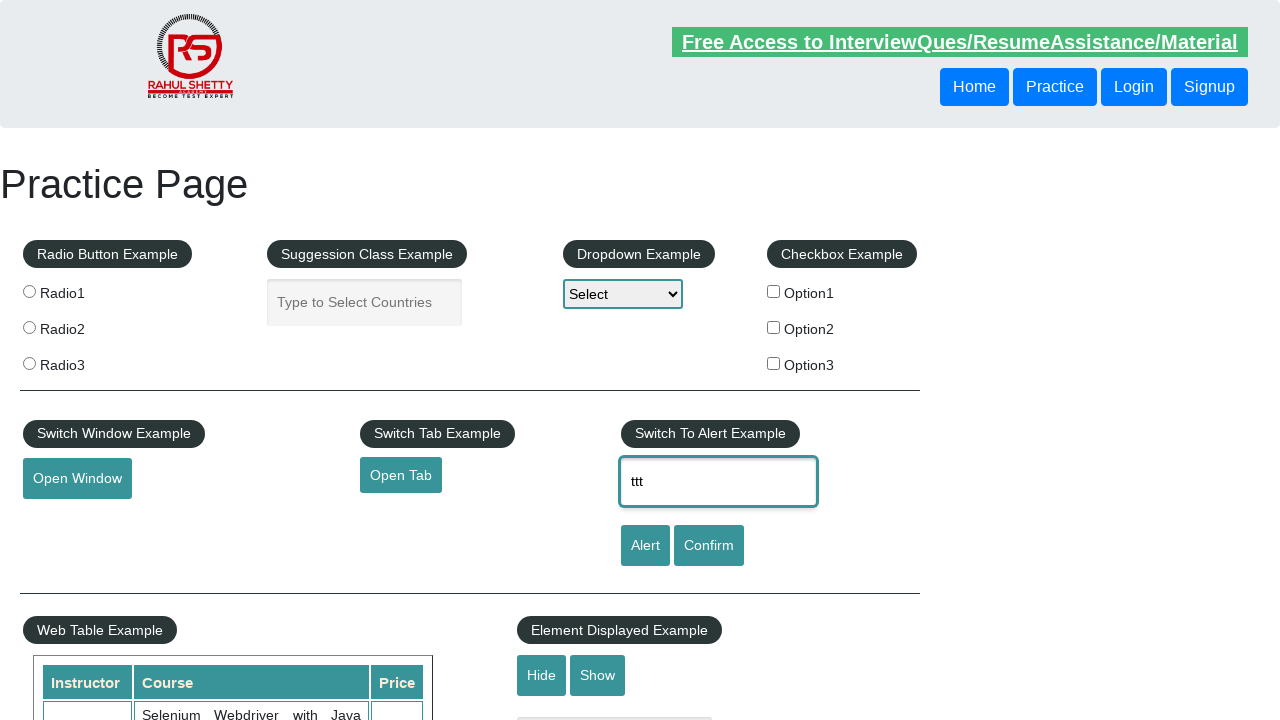

Set up dialog handler to dismiss confirm dialog
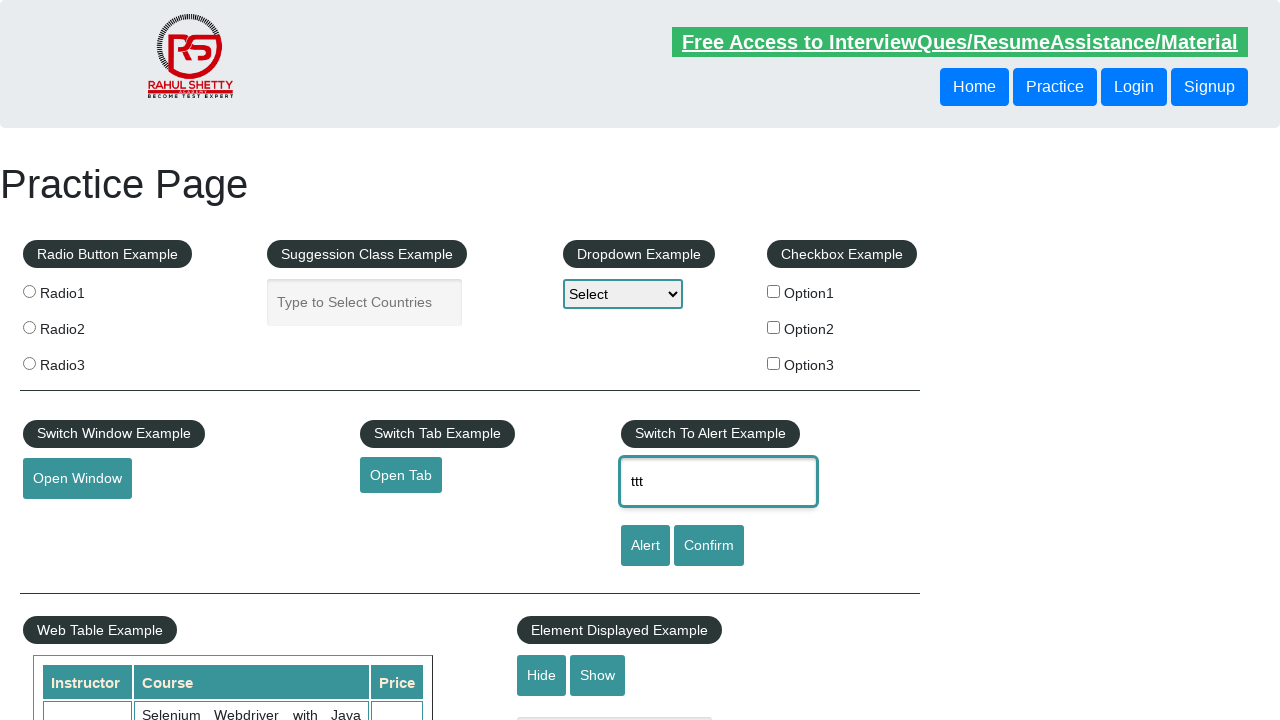

Clicked confirm button and dismissed the confirm dialog at (709, 546) on #confirmbtn
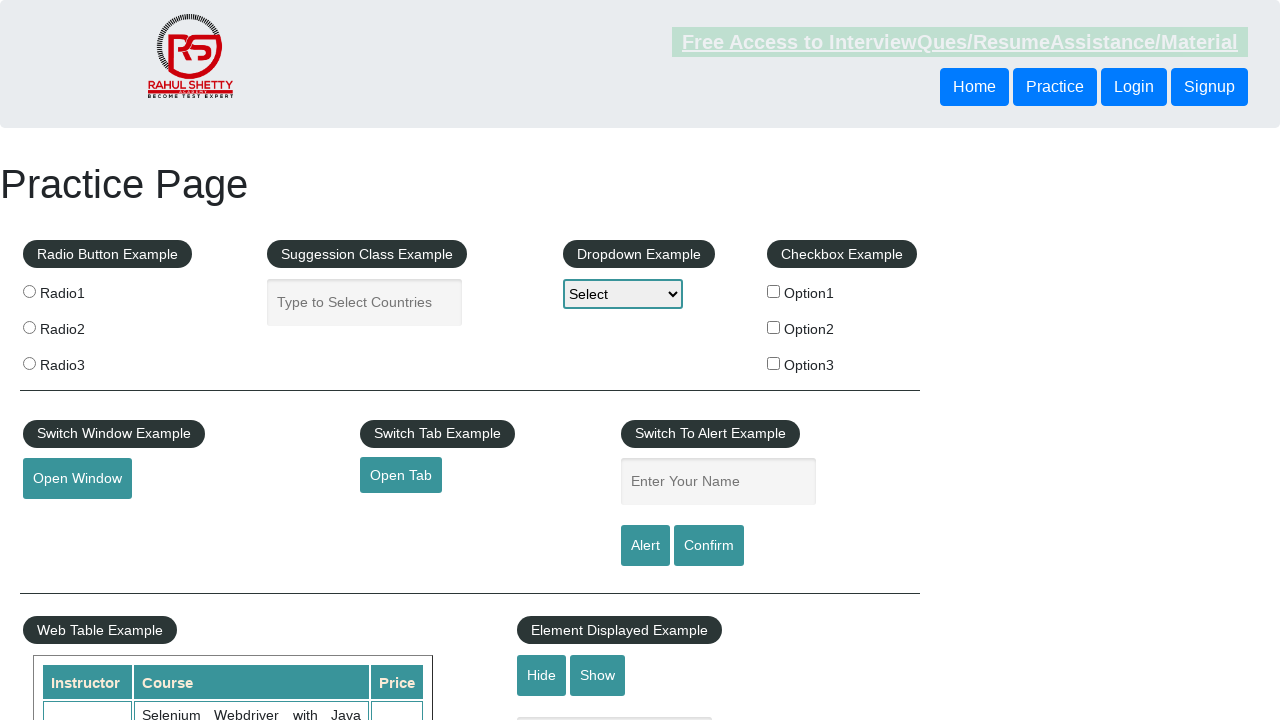

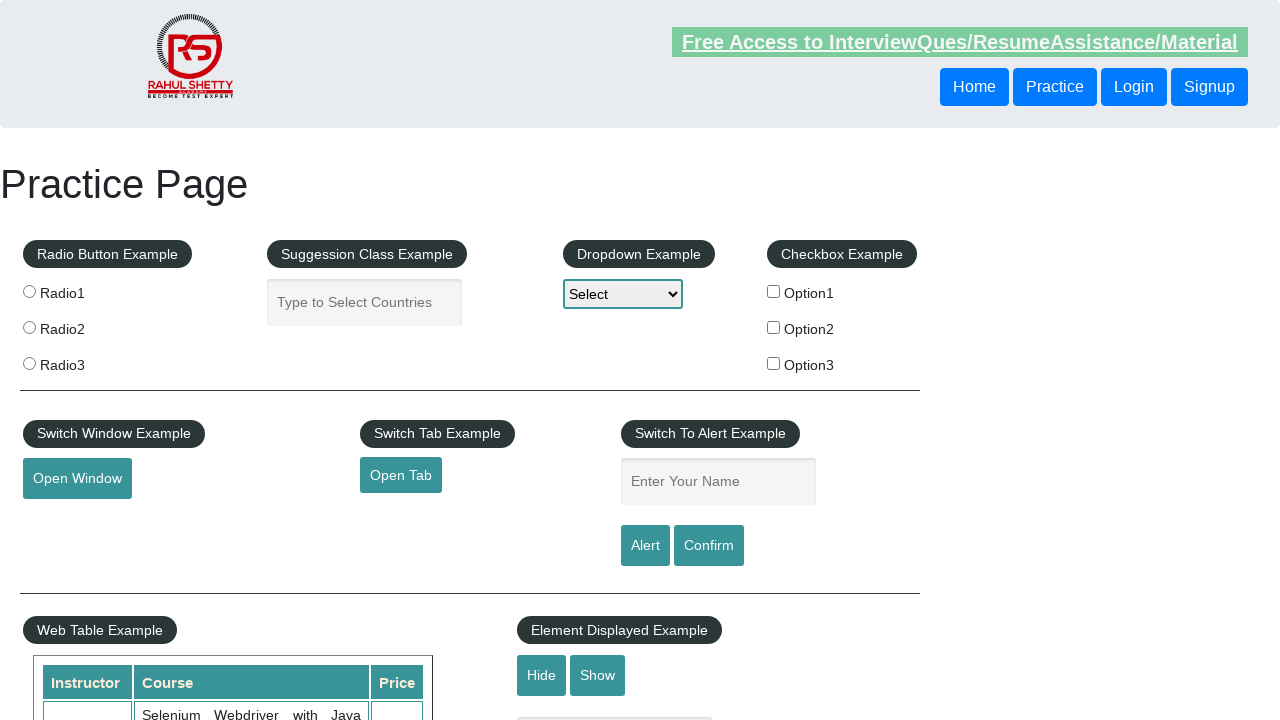